Tests adding multiple tasks to the to-do list and verifies each task is displayed correctly

Starting URL: https://abhigyank.github.io/To-Do-List/

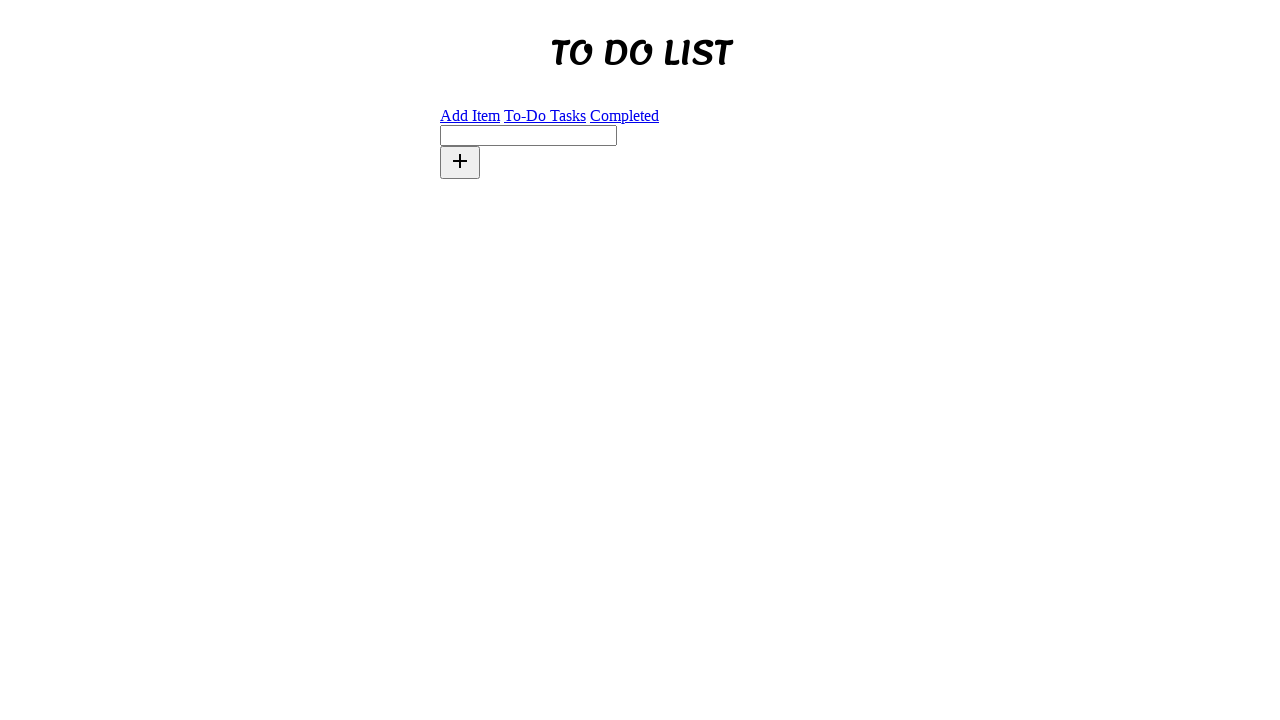

Cleared local storage
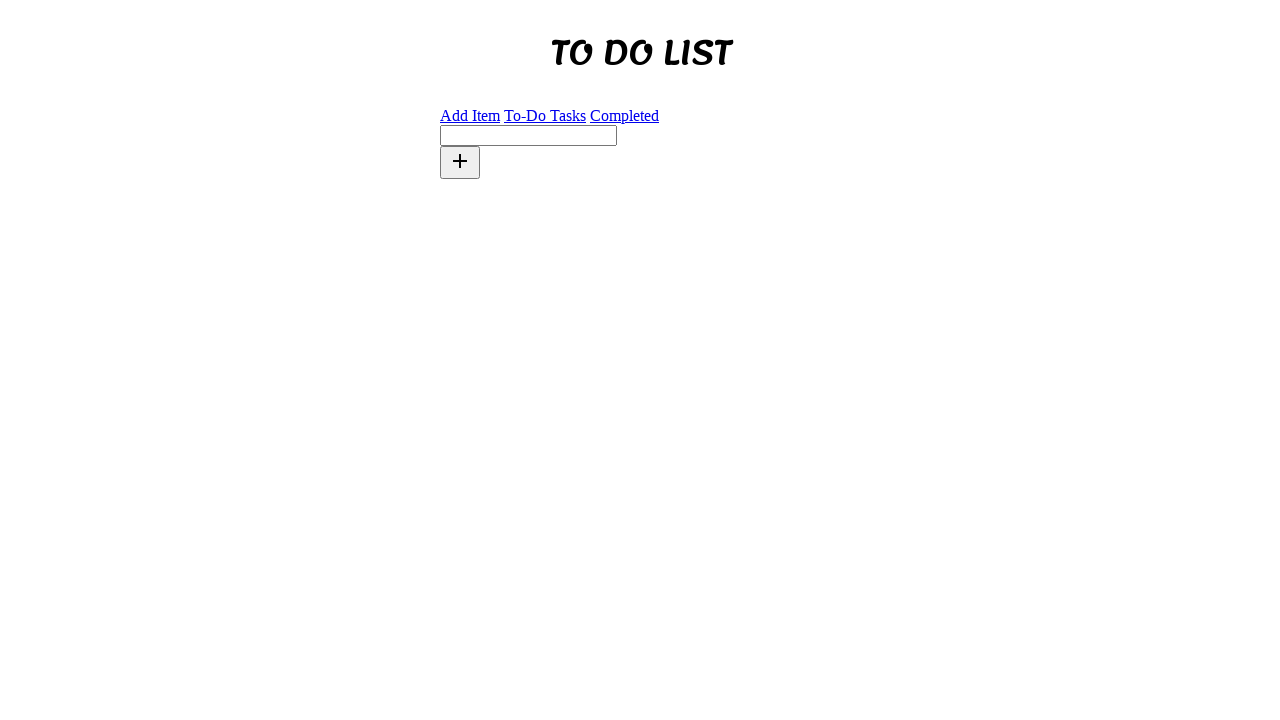

Reloaded the page
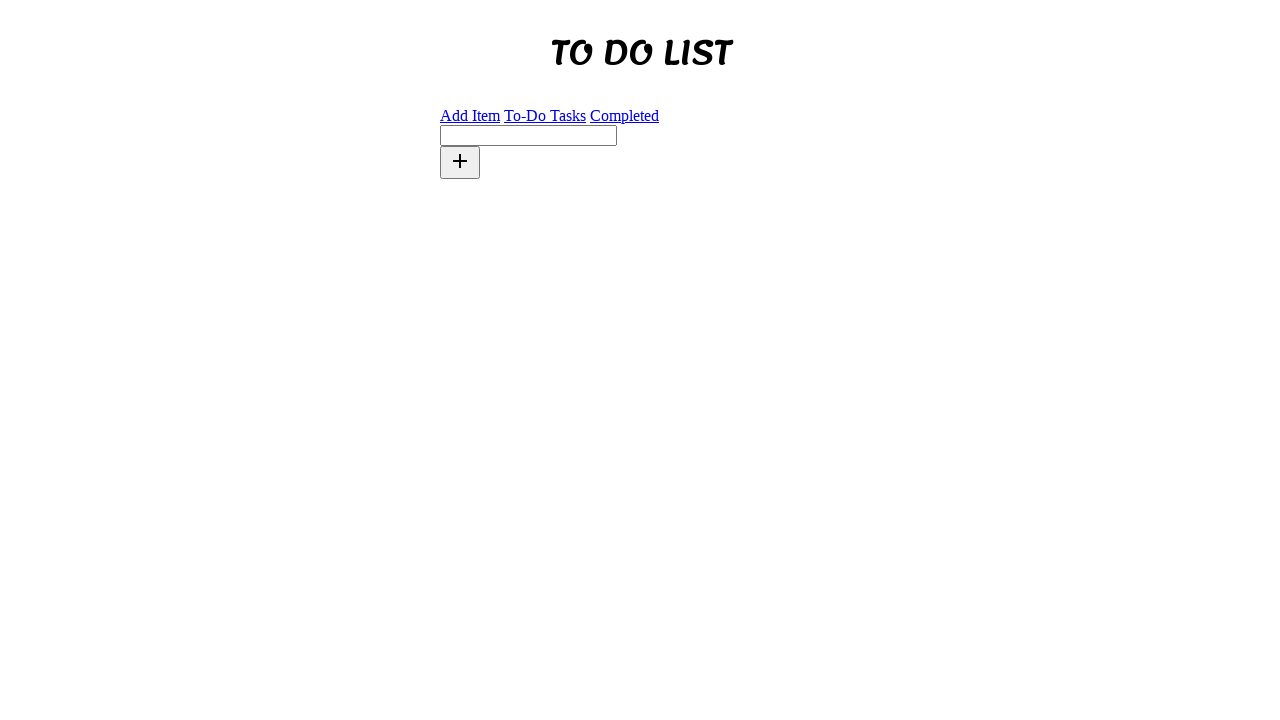

Filled task input field with 'Task A' on #new-task
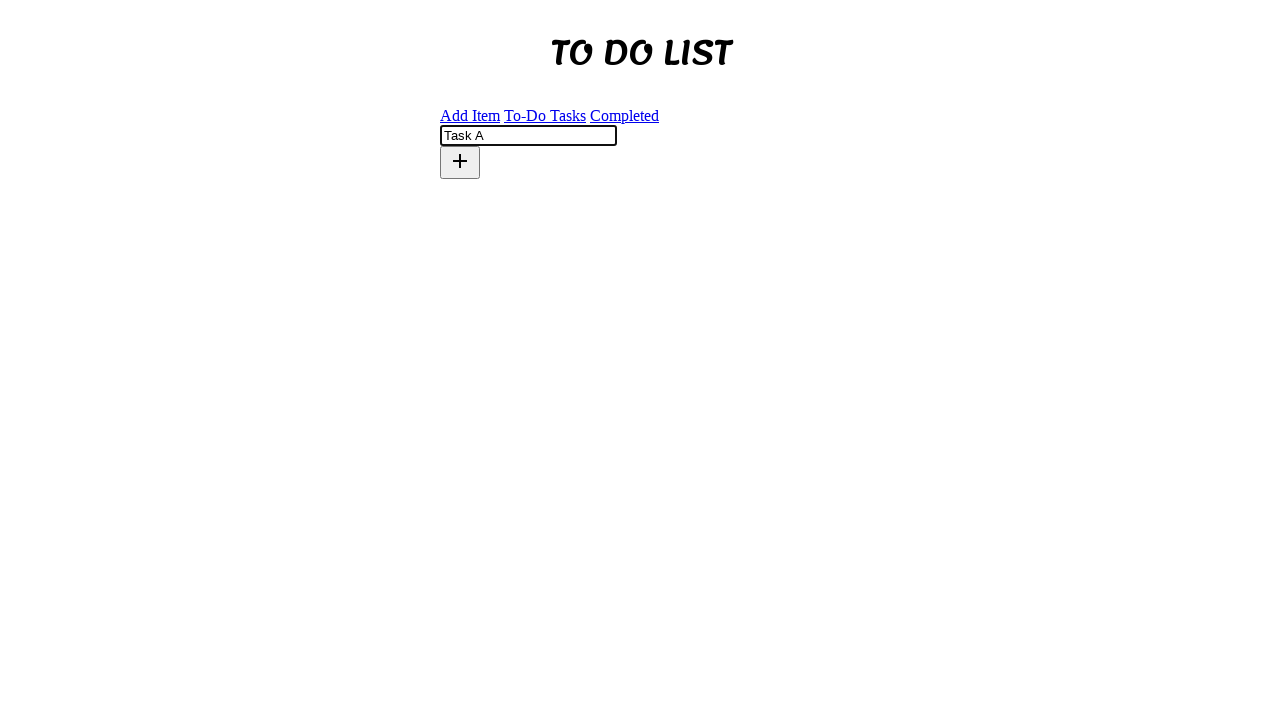

Clicked add button to add 'Task A' to the list at (460, 162) on button >> nth=0
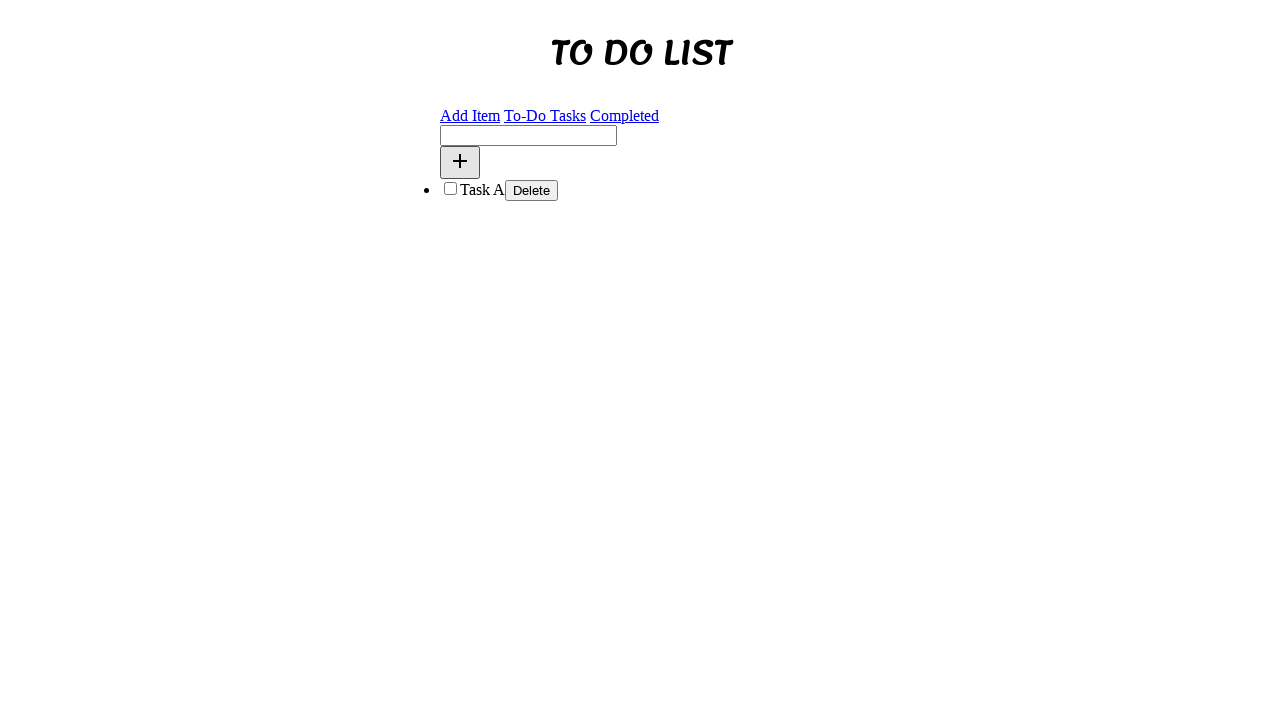

Filled task input field with 'Task B' on #new-task
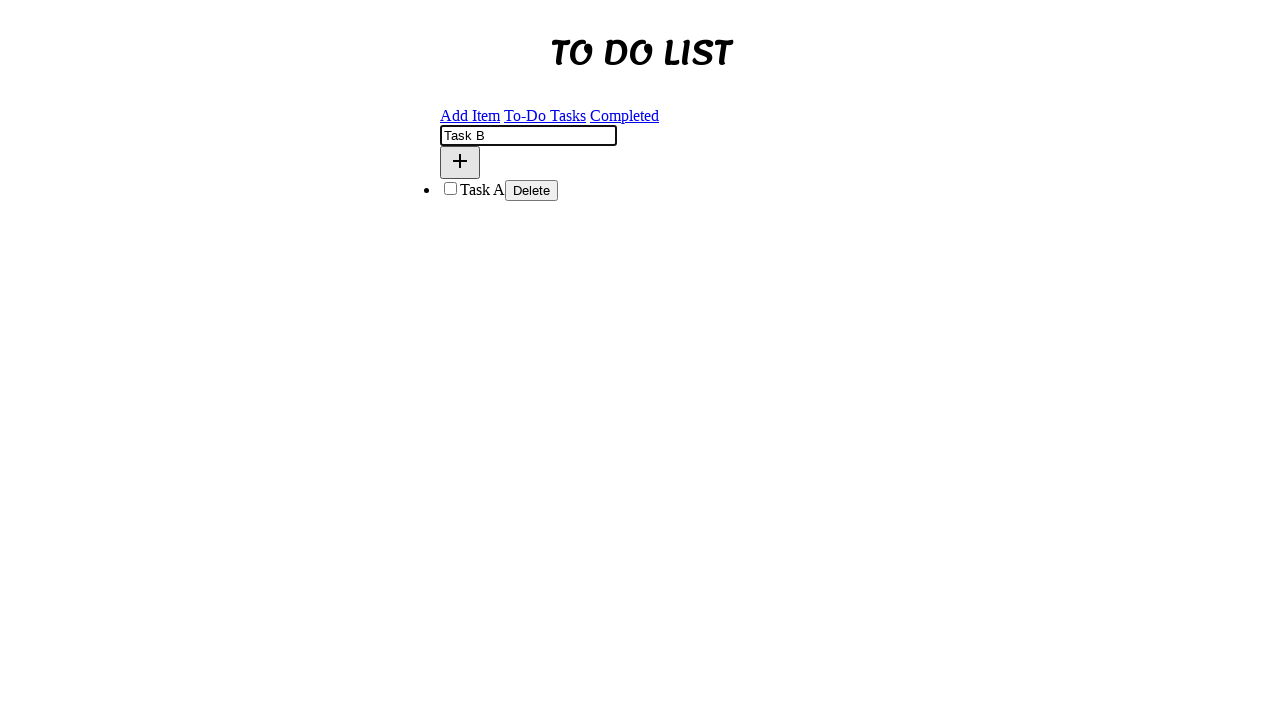

Clicked add button to add 'Task B' to the list at (460, 162) on button >> nth=0
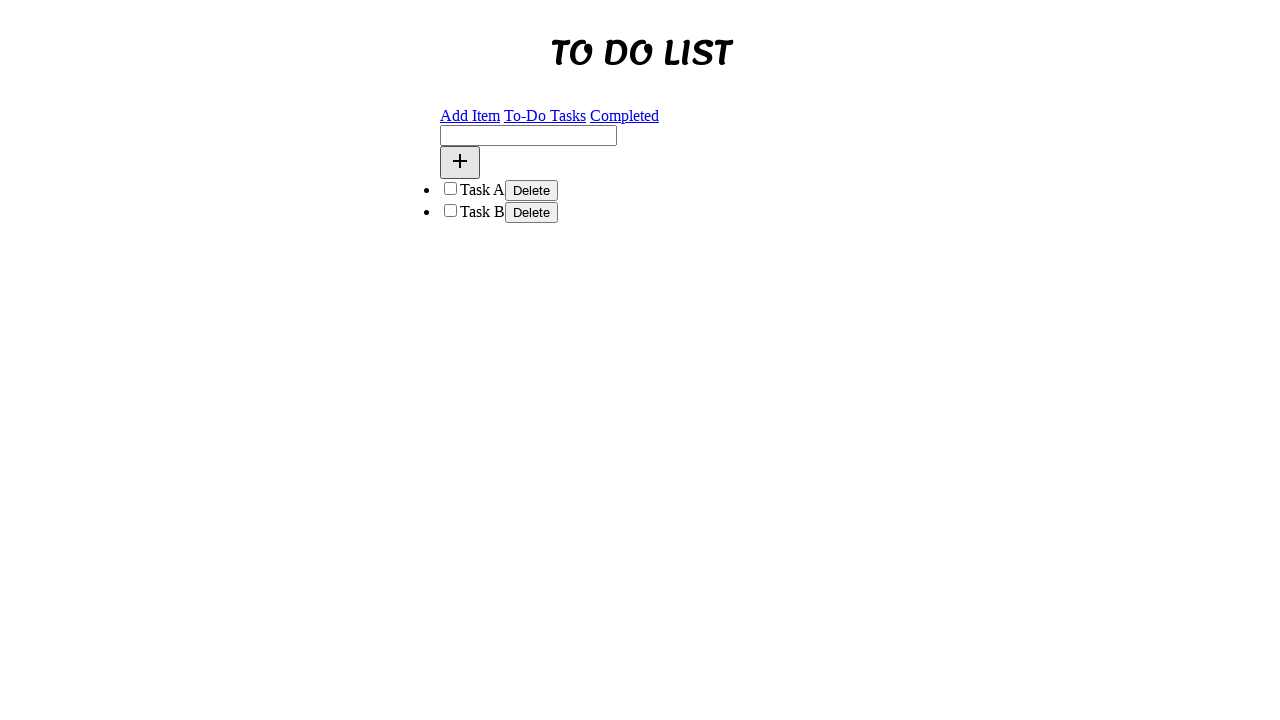

Filled task input field with 'Task C' on #new-task
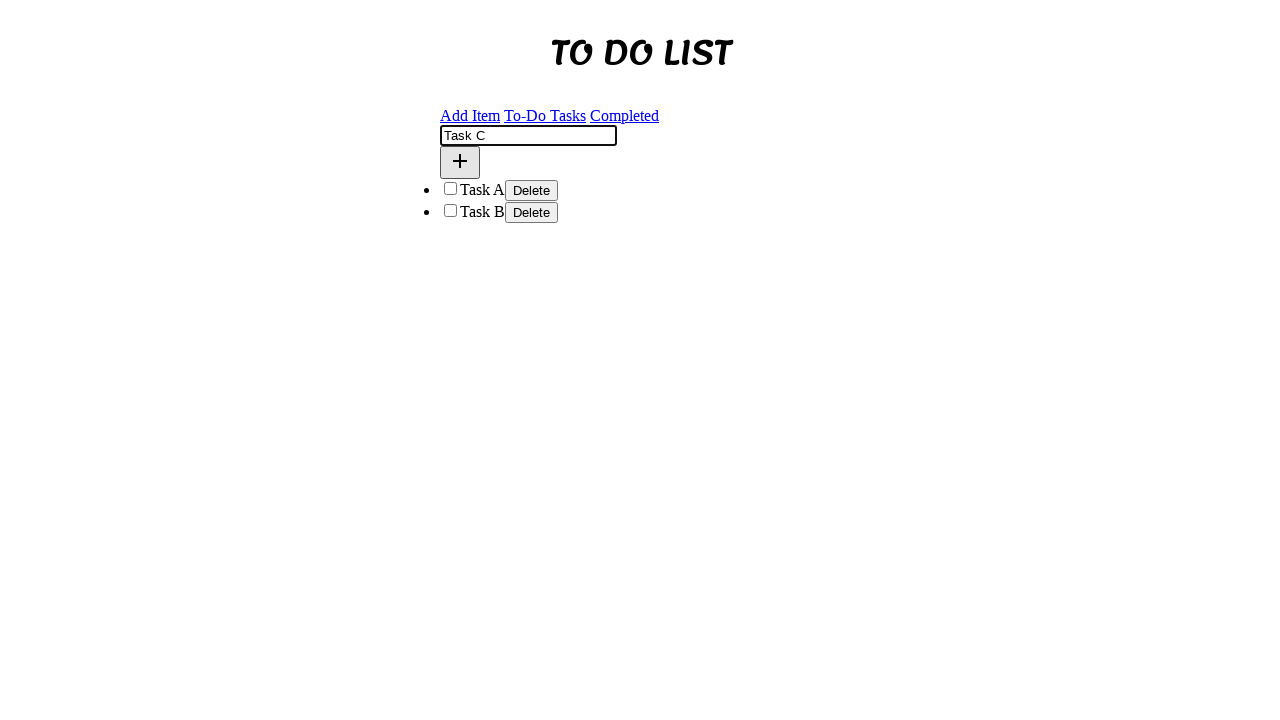

Clicked add button to add 'Task C' to the list at (460, 162) on button >> nth=0
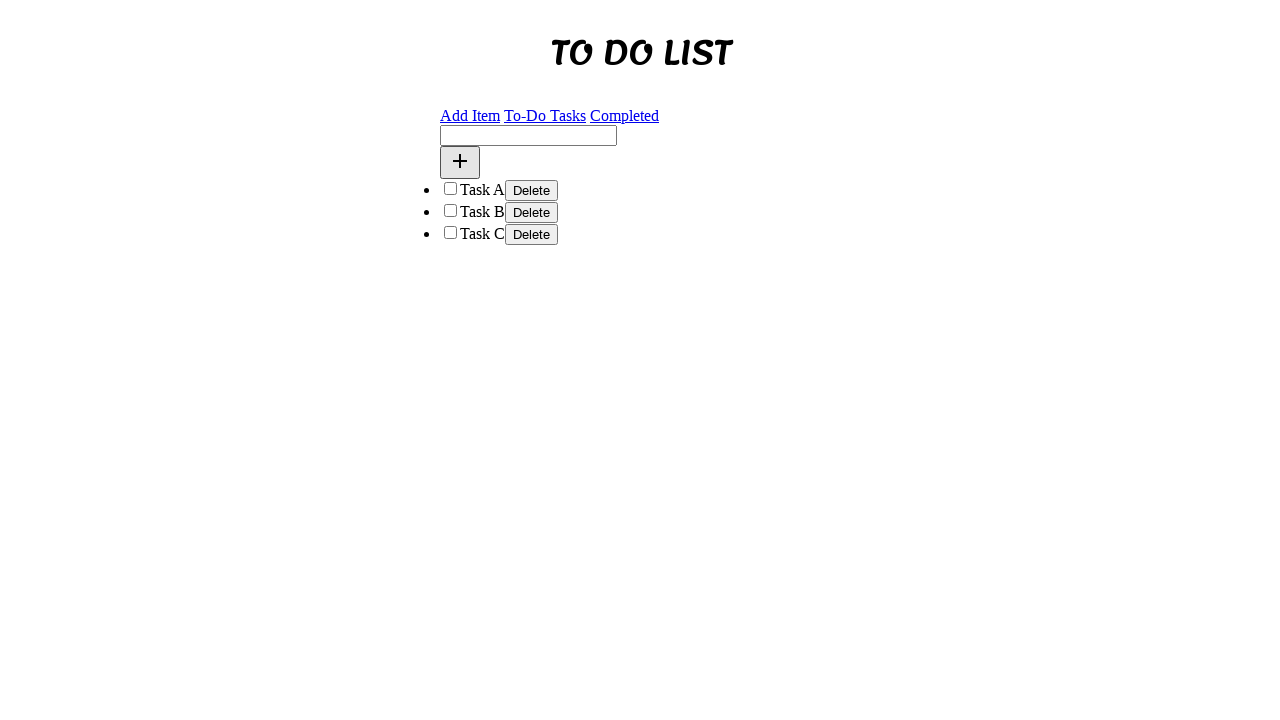

Navigated to the To-Do tab at (545, 115) on xpath=//*[@href="#todo"]
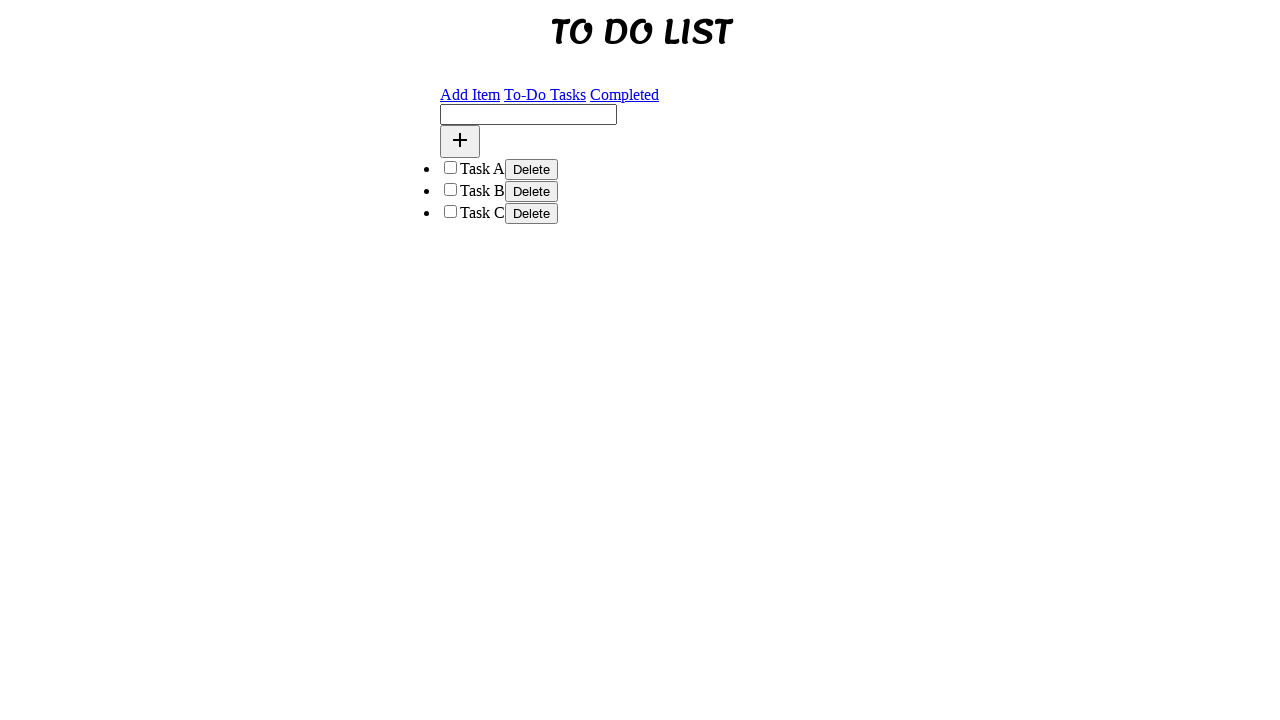

Retrieved text content from task 1: 'Task A'
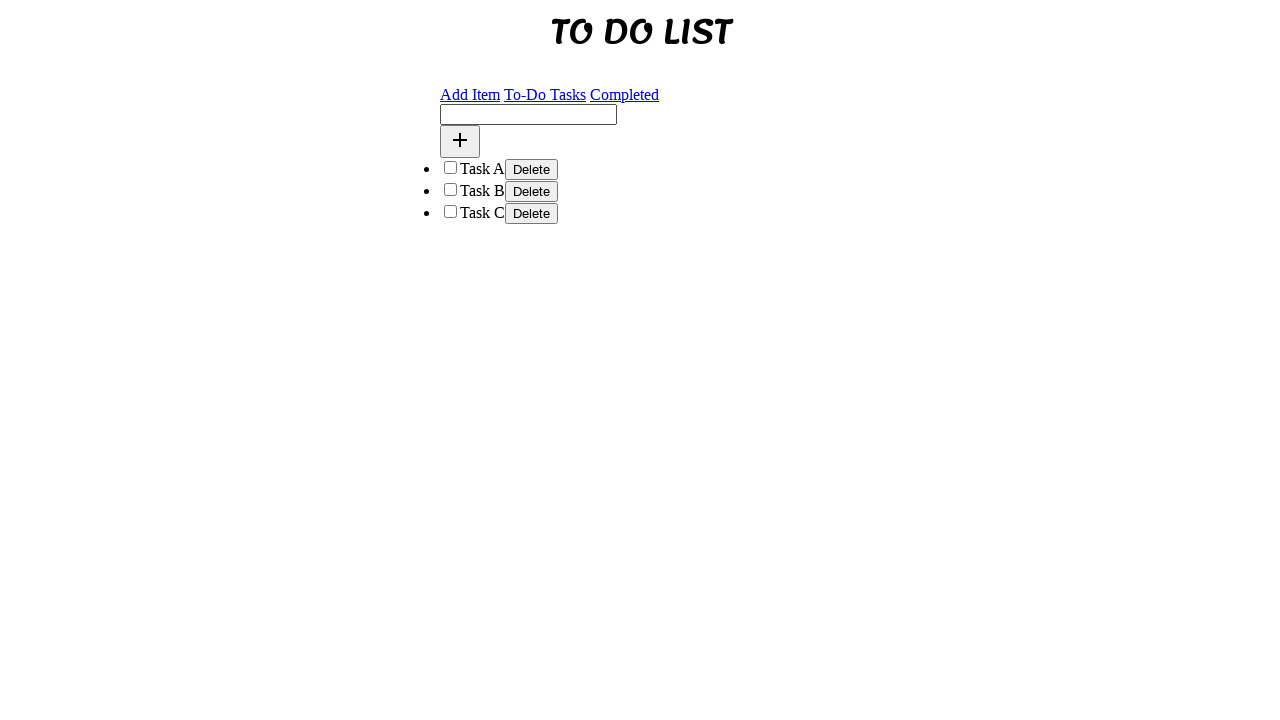

Verified task 1 matches expected value 'Task A'
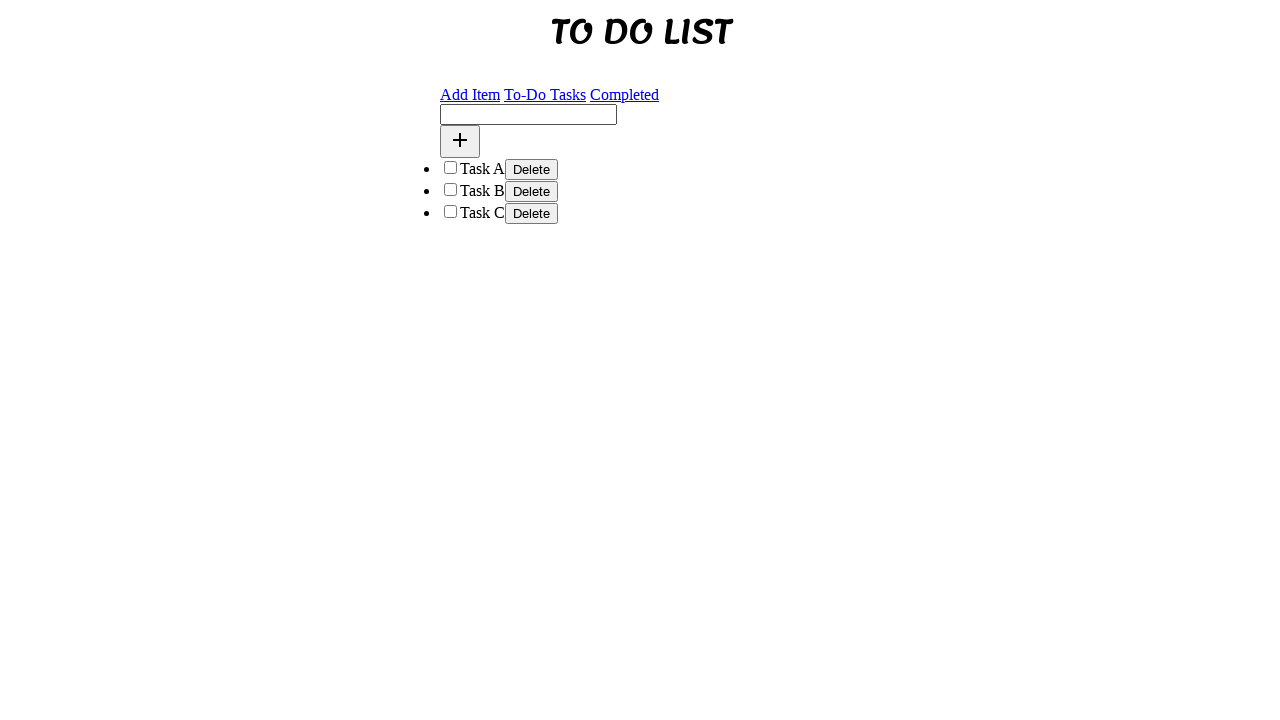

Retrieved text content from task 2: 'Task B'
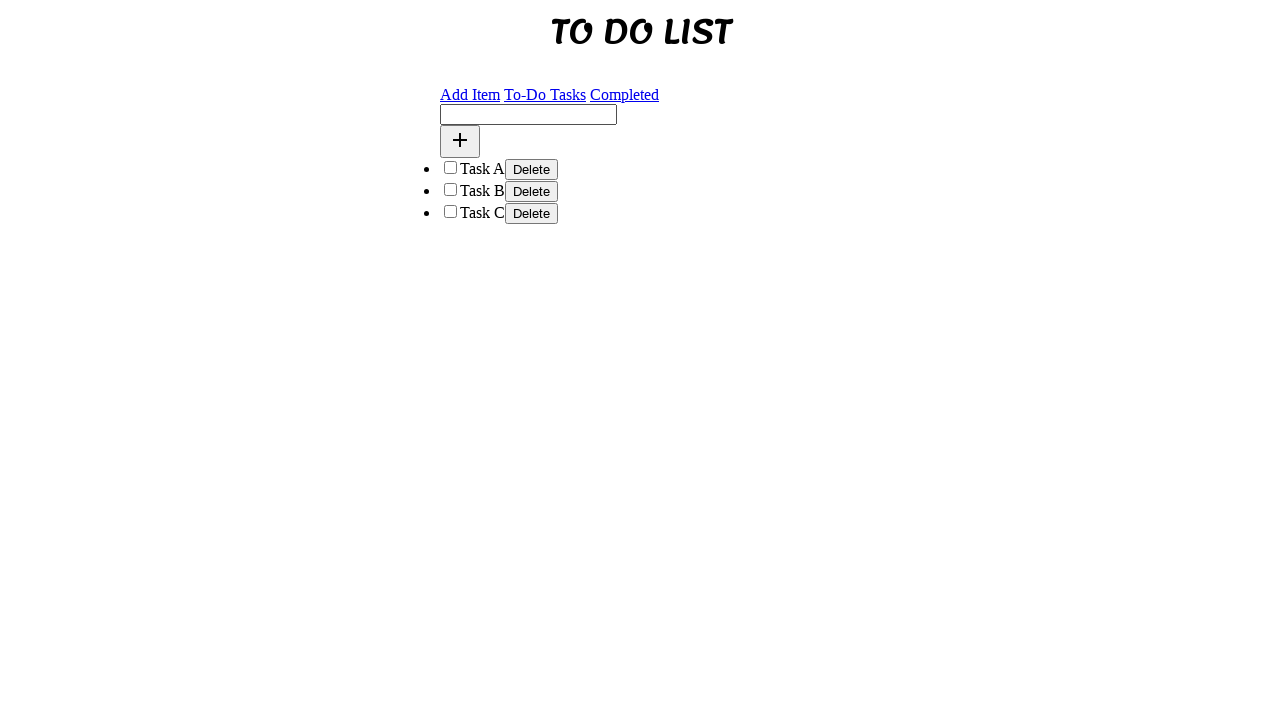

Verified task 2 matches expected value 'Task B'
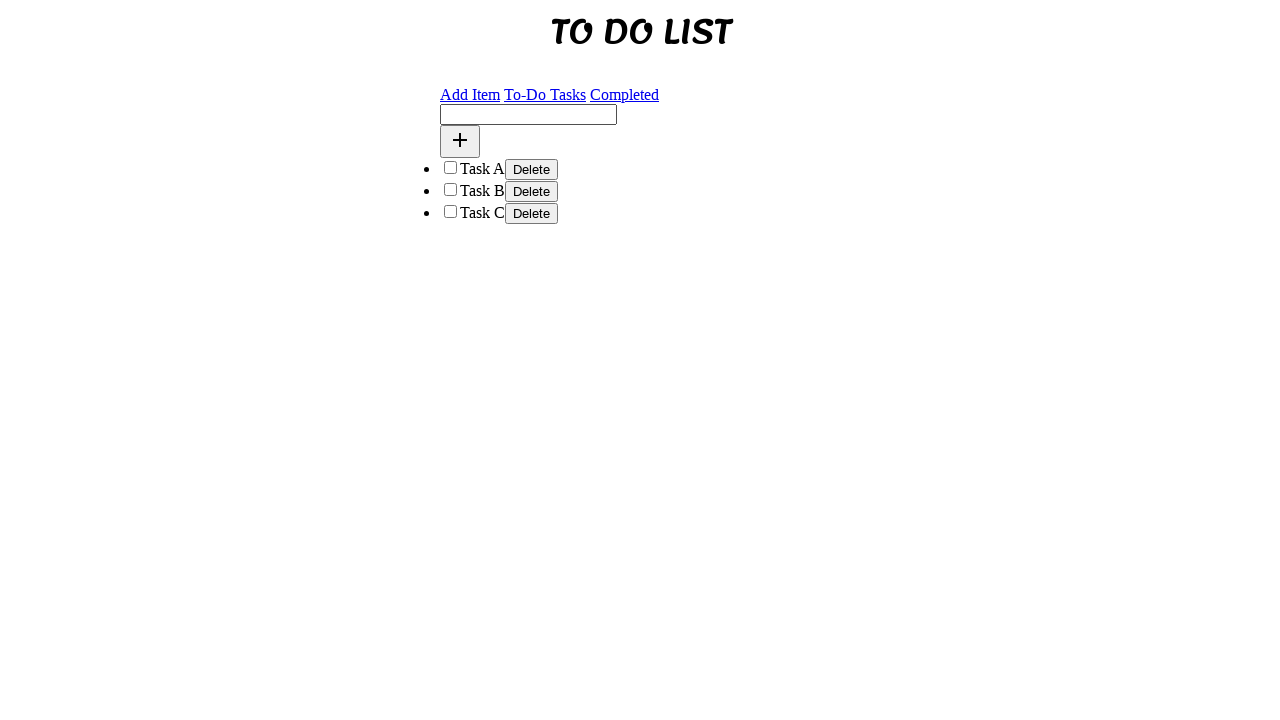

Retrieved text content from task 3: 'Task C'
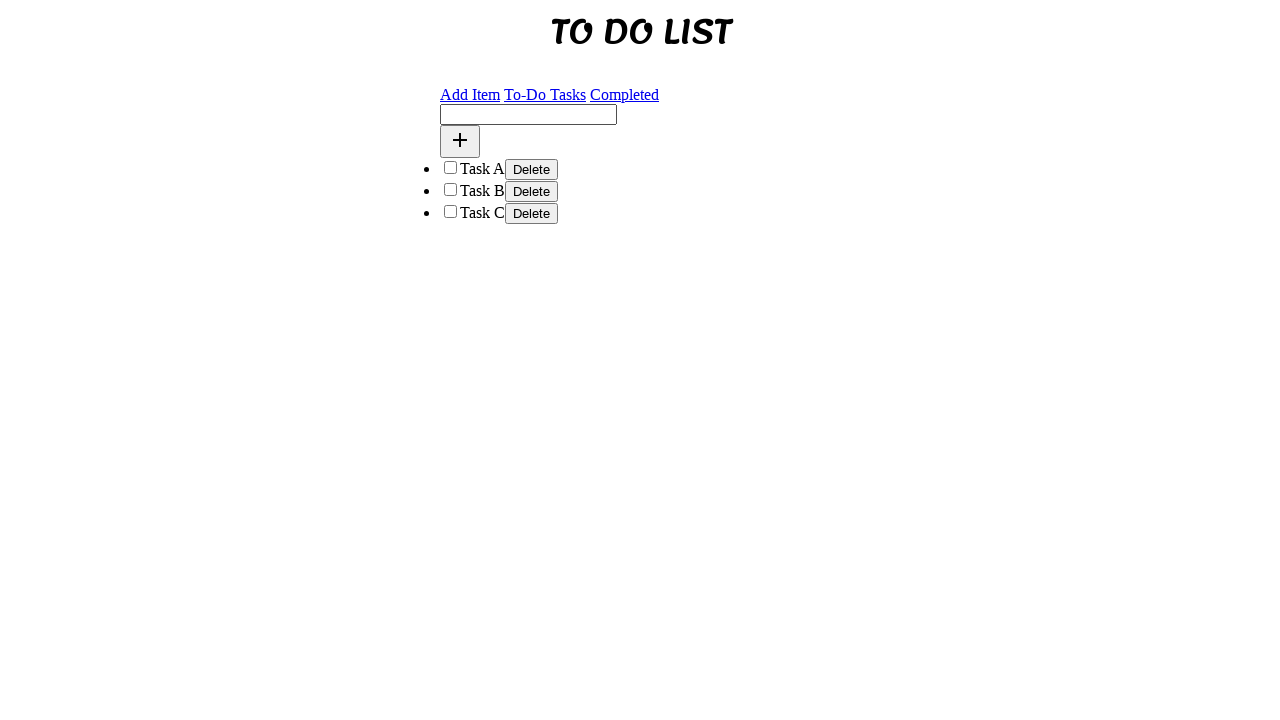

Verified task 3 matches expected value 'Task C'
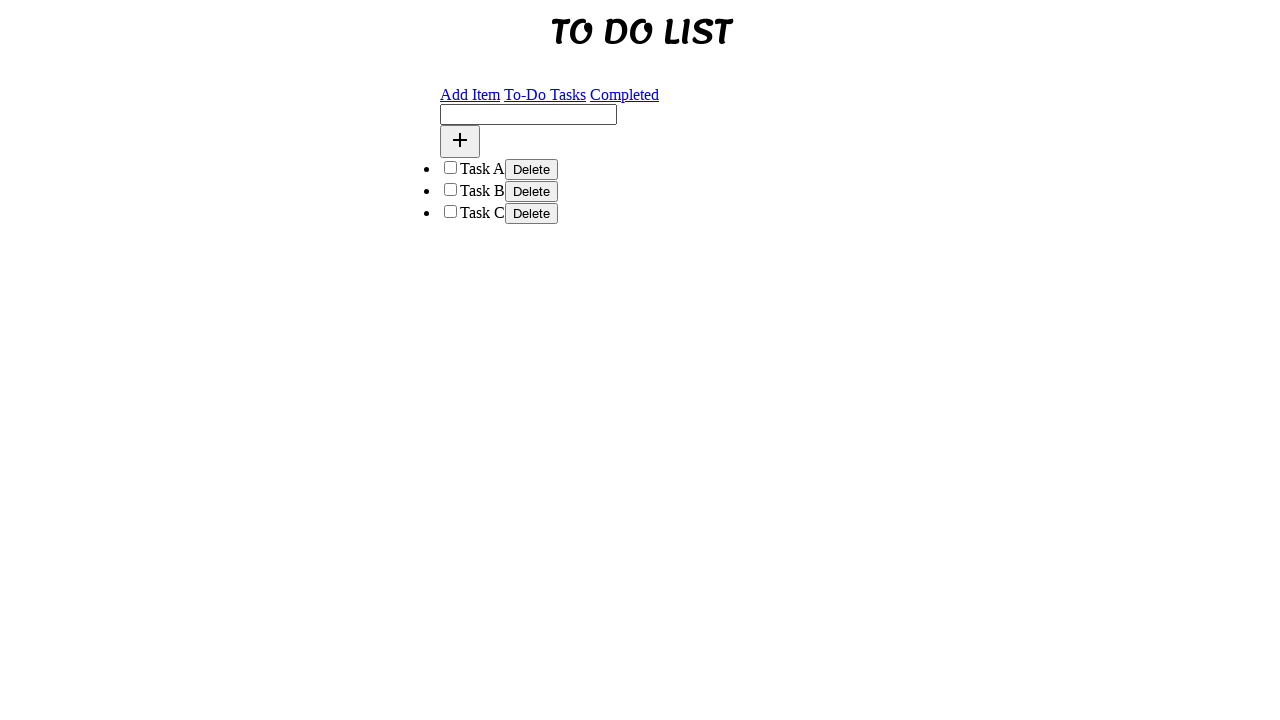

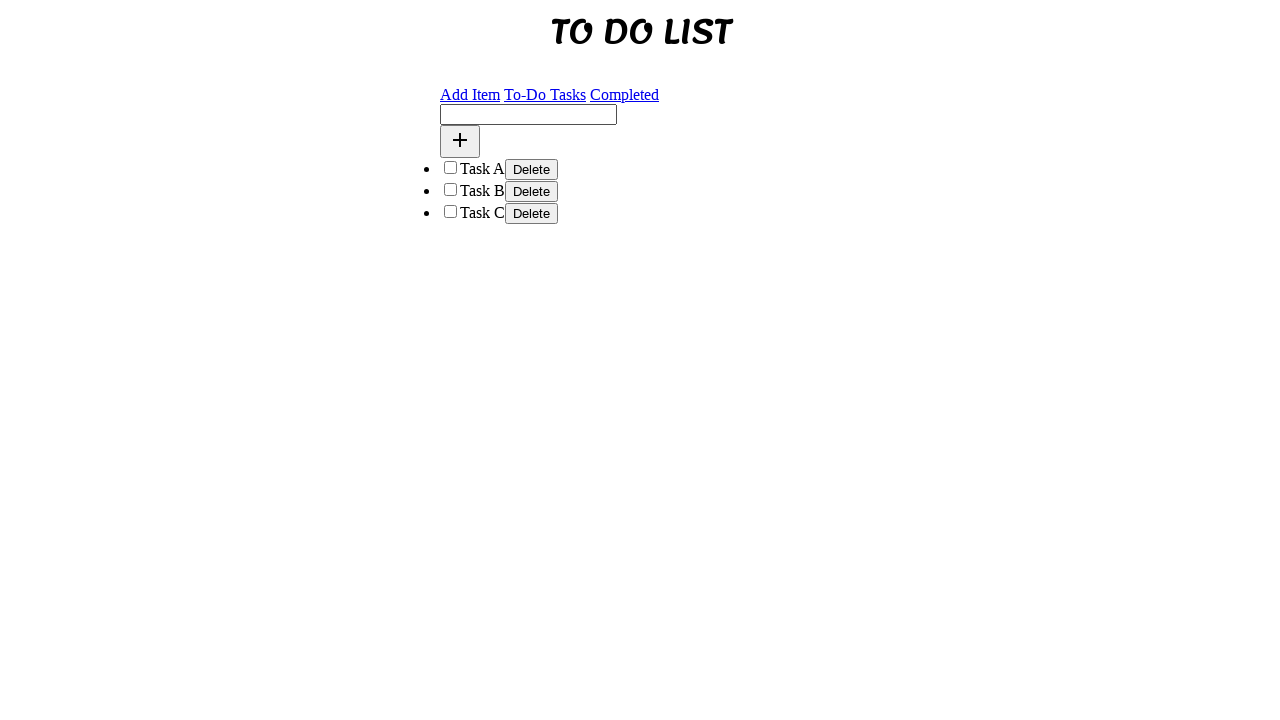